Tests triangle classification by entering three different side values to verify the tool correctly identifies a scalene triangle

Starting URL: http://www.vanilton.net/triangulo/

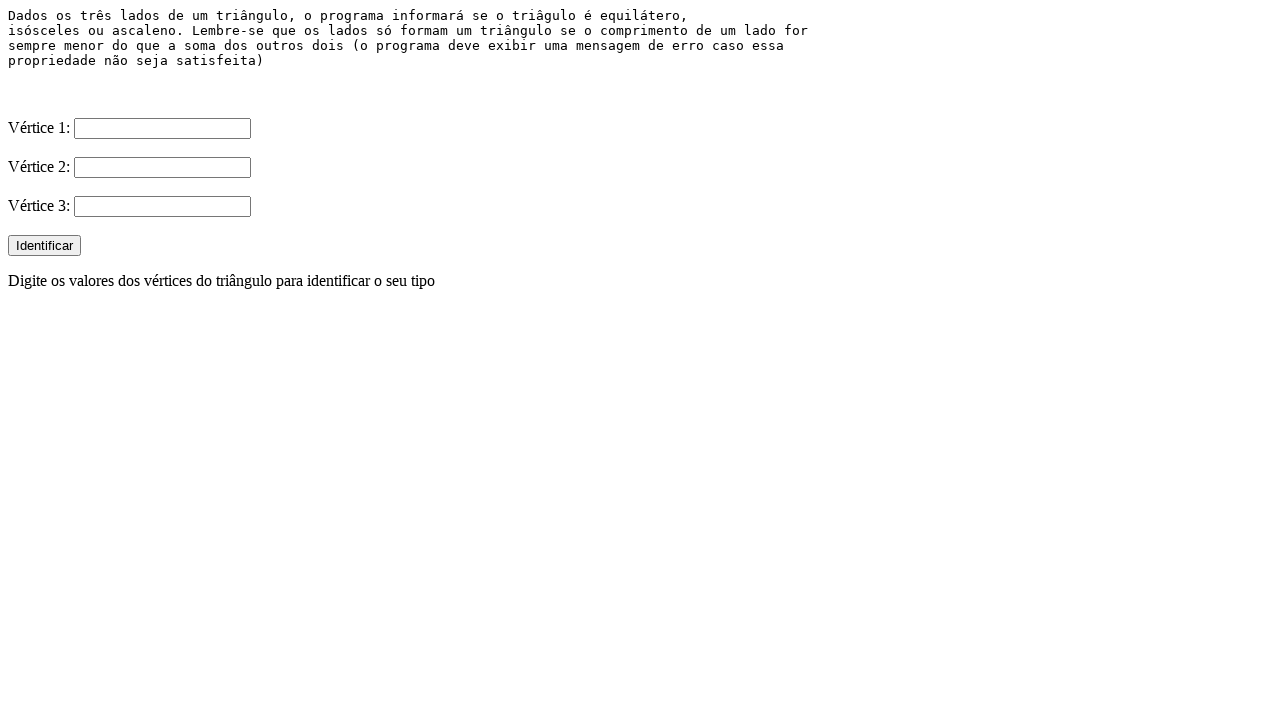

Entered first side value (V1) as 4 on input[name='V1']
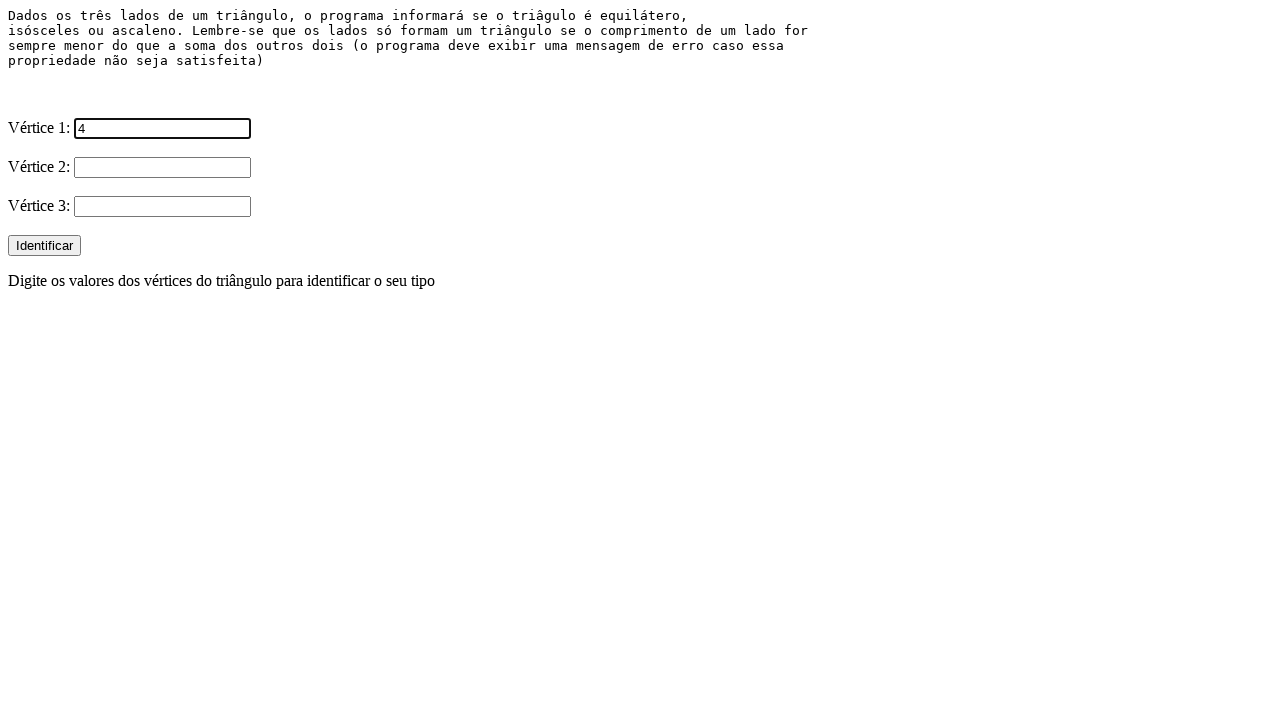

Entered second side value (V2) as 5 on input[name='V2']
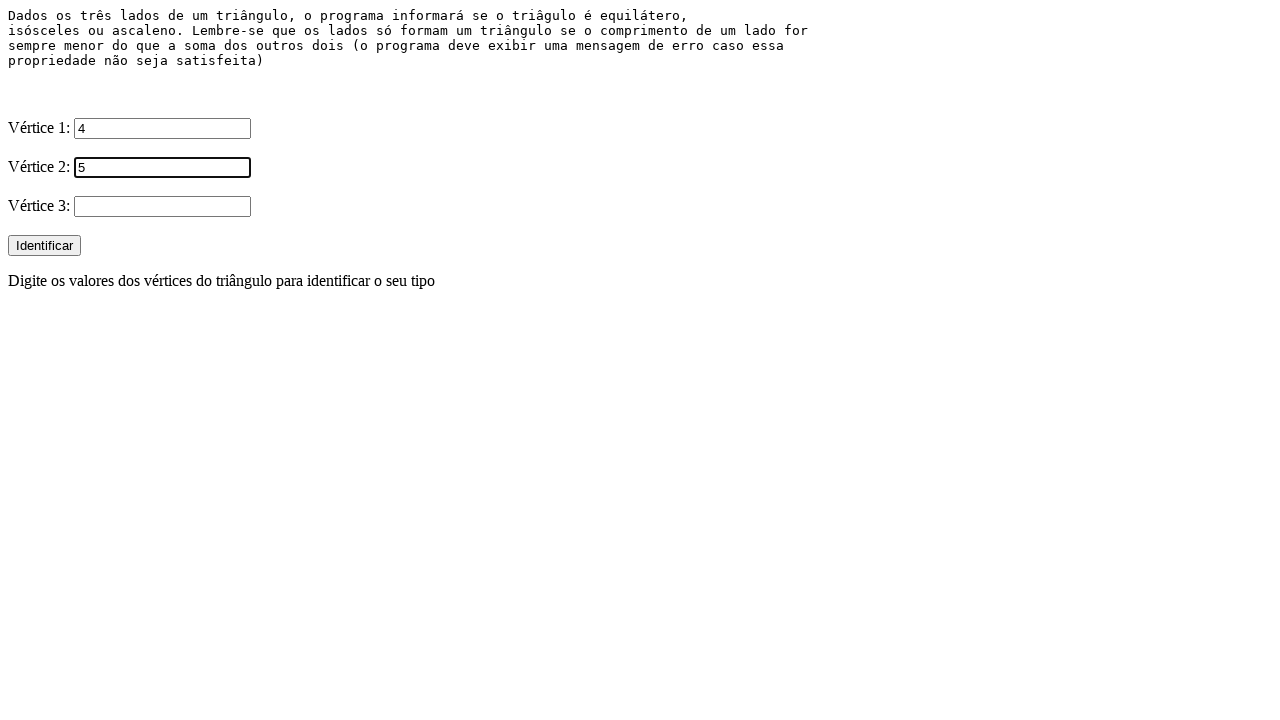

Entered third side value (V3) as 6 on input[name='V3']
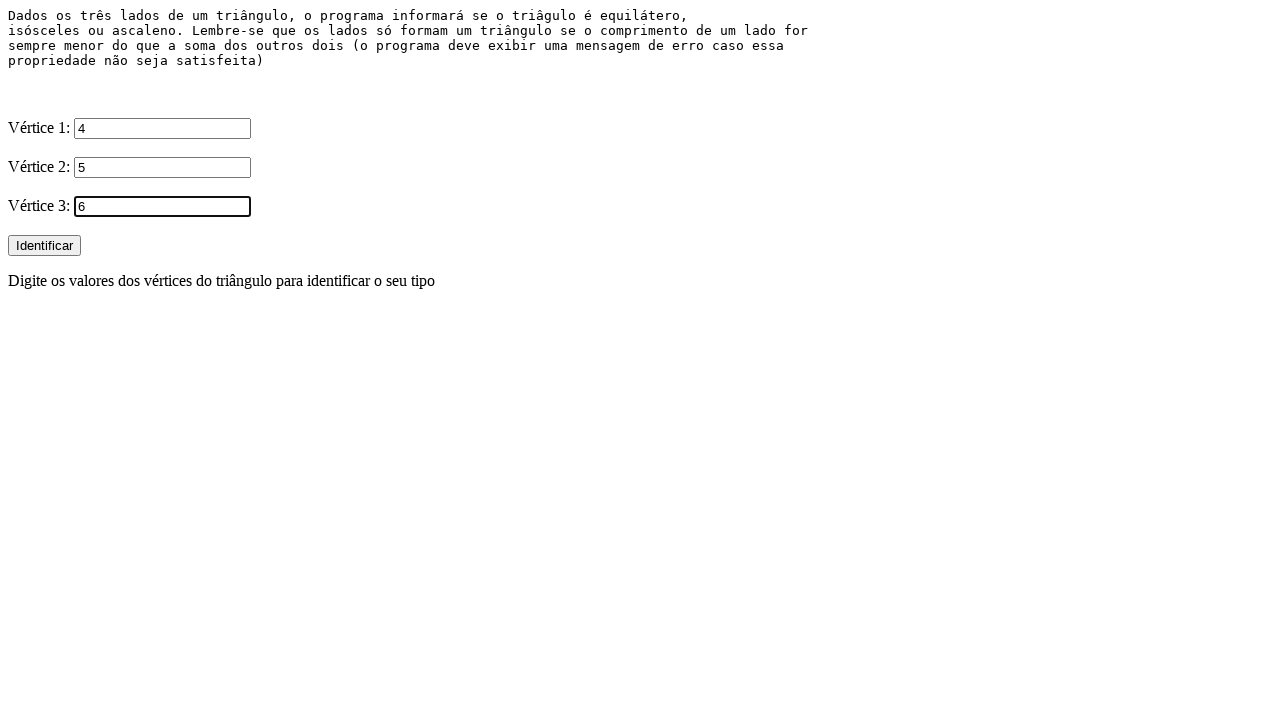

Clicked Identificar button to classify triangle at (44, 246) on input[value='Identificar']
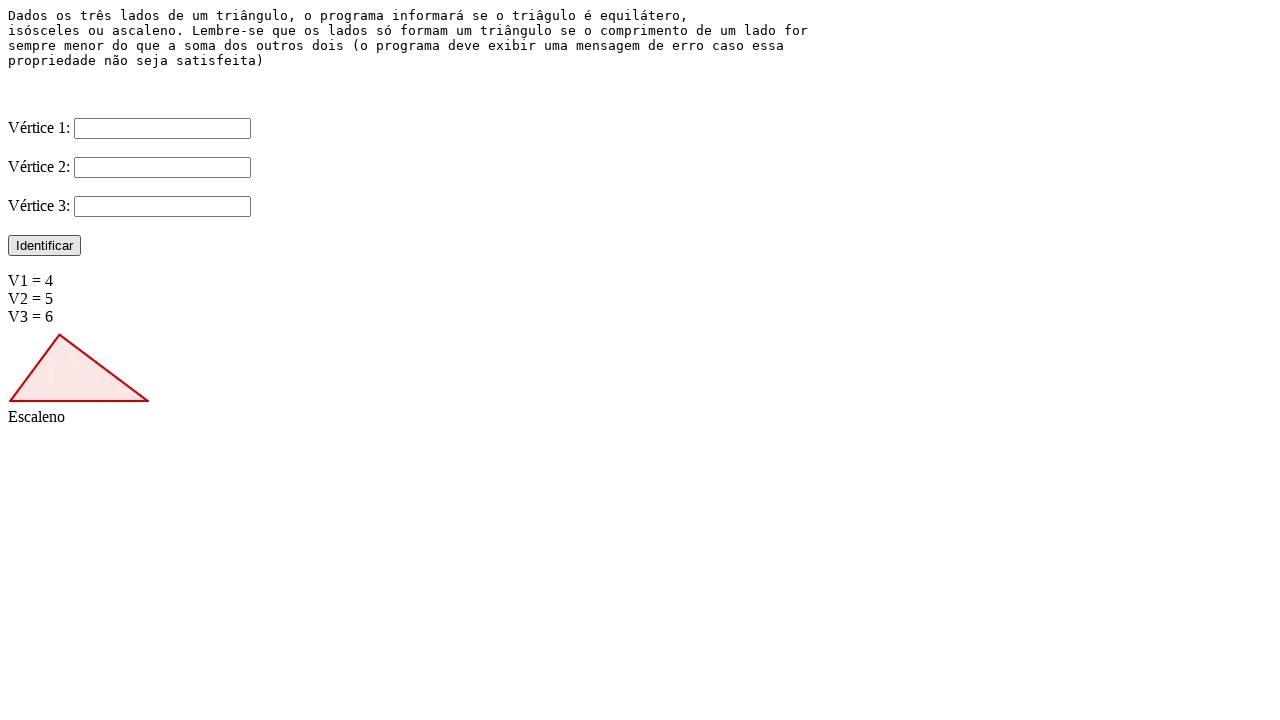

Verified triangle was correctly identified as Escaleno (scalene)
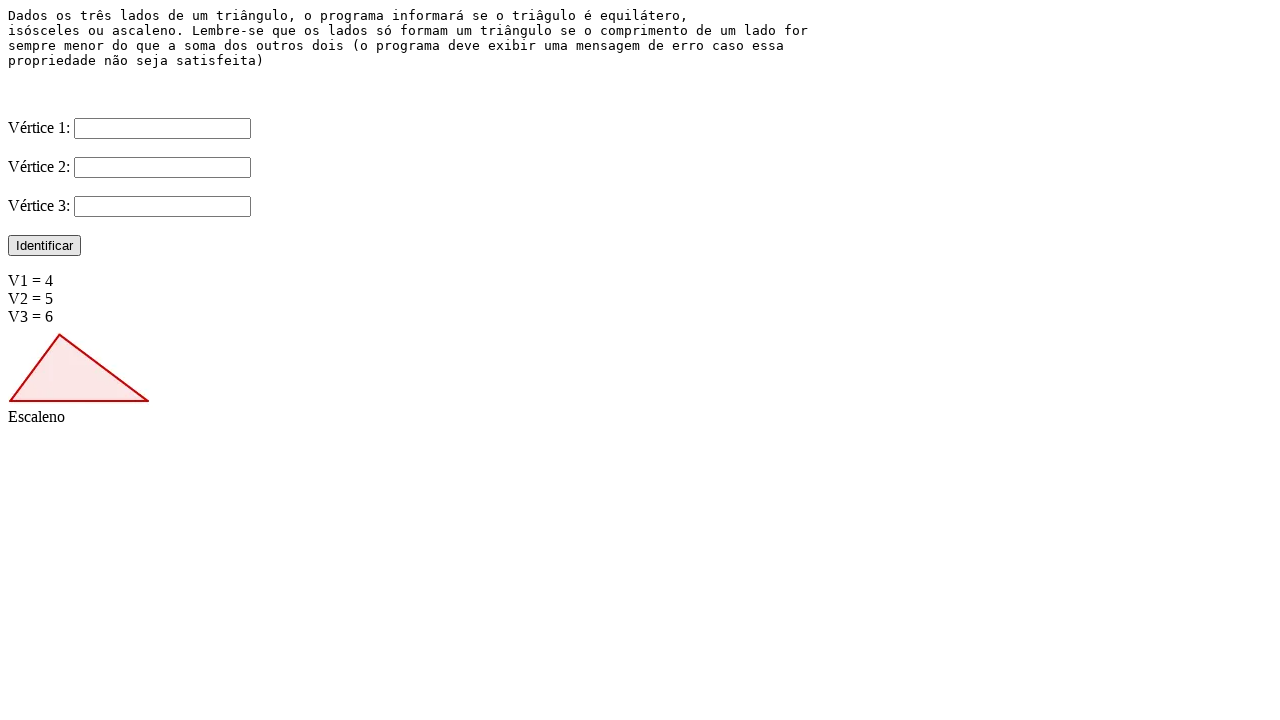

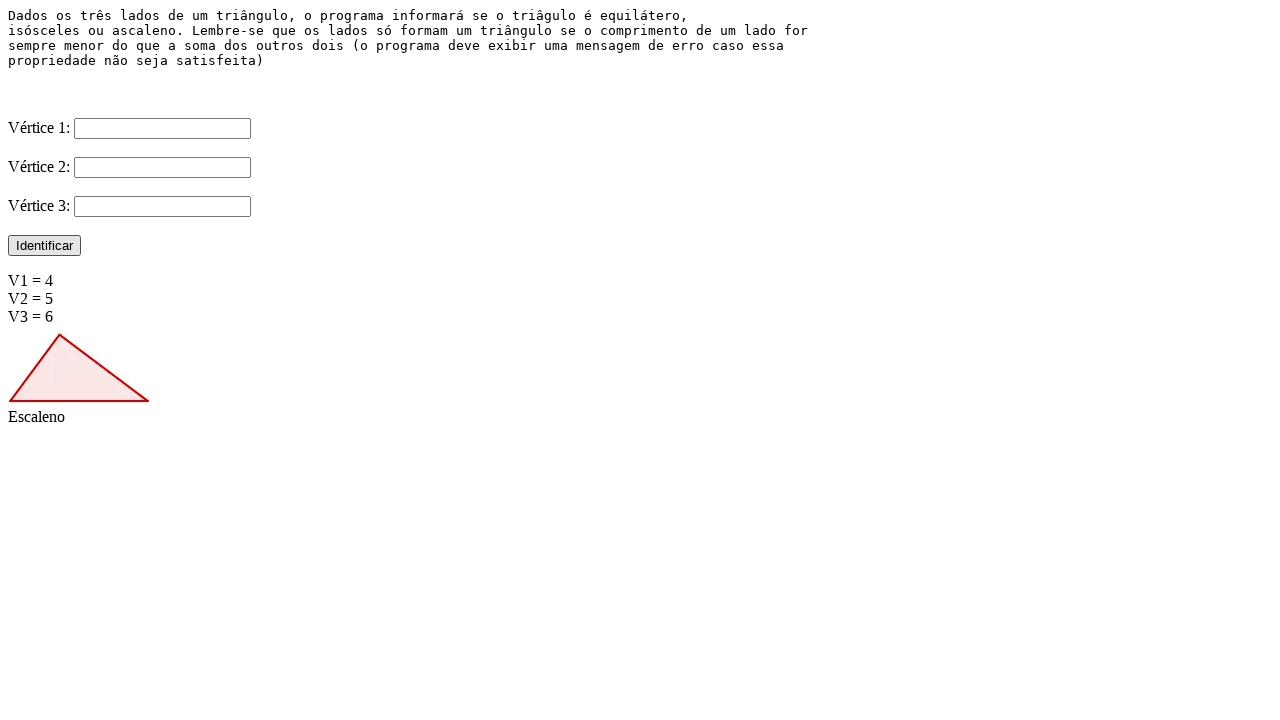